Tests drag-and-drop functionality by dragging the "Drag me" element and dropping it onto the "Drop here" target, then verifies the target text changes to "Dropped!"

Starting URL: https://demoqa.com/droppable

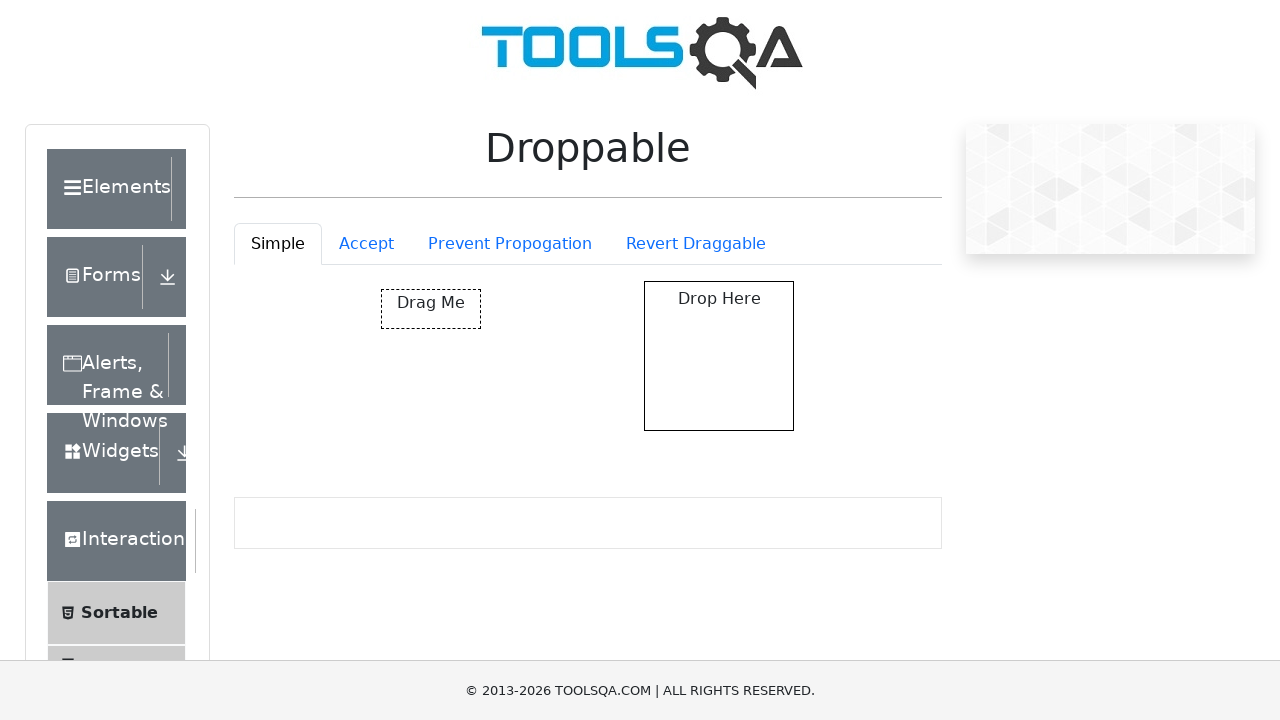

Located the draggable element with id 'draggable'
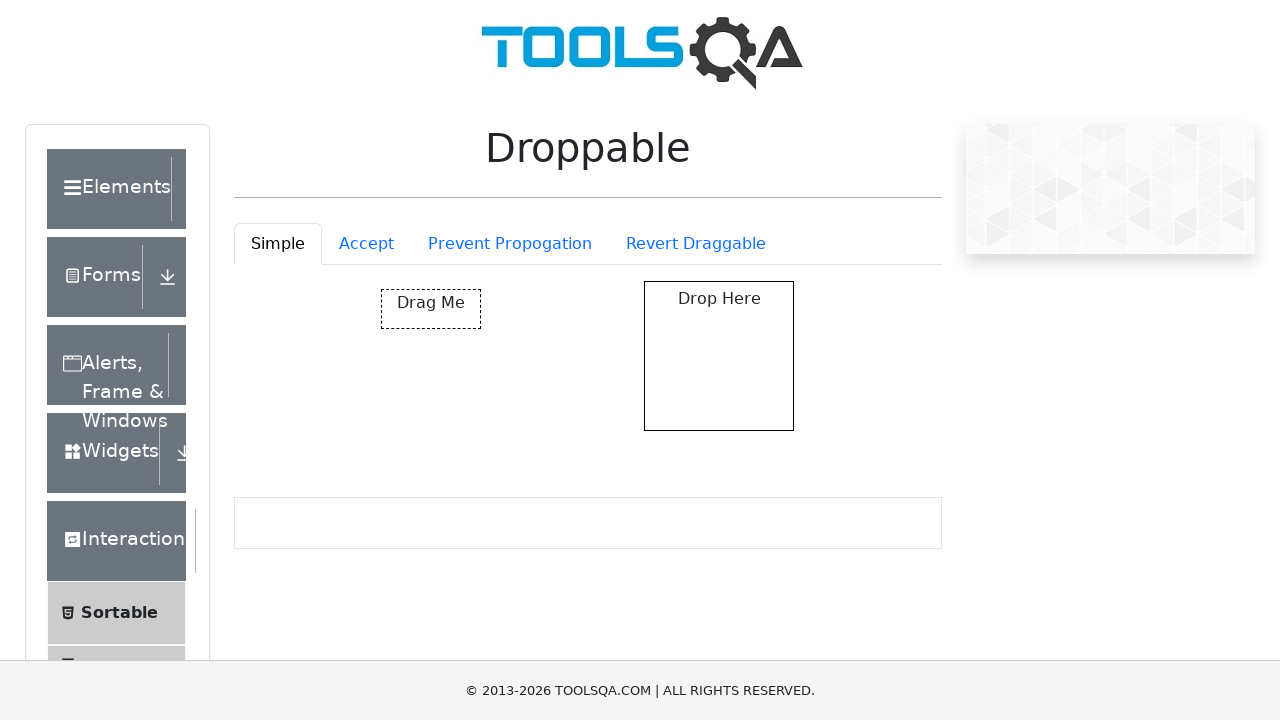

Located the droppable target element with id 'droppable'
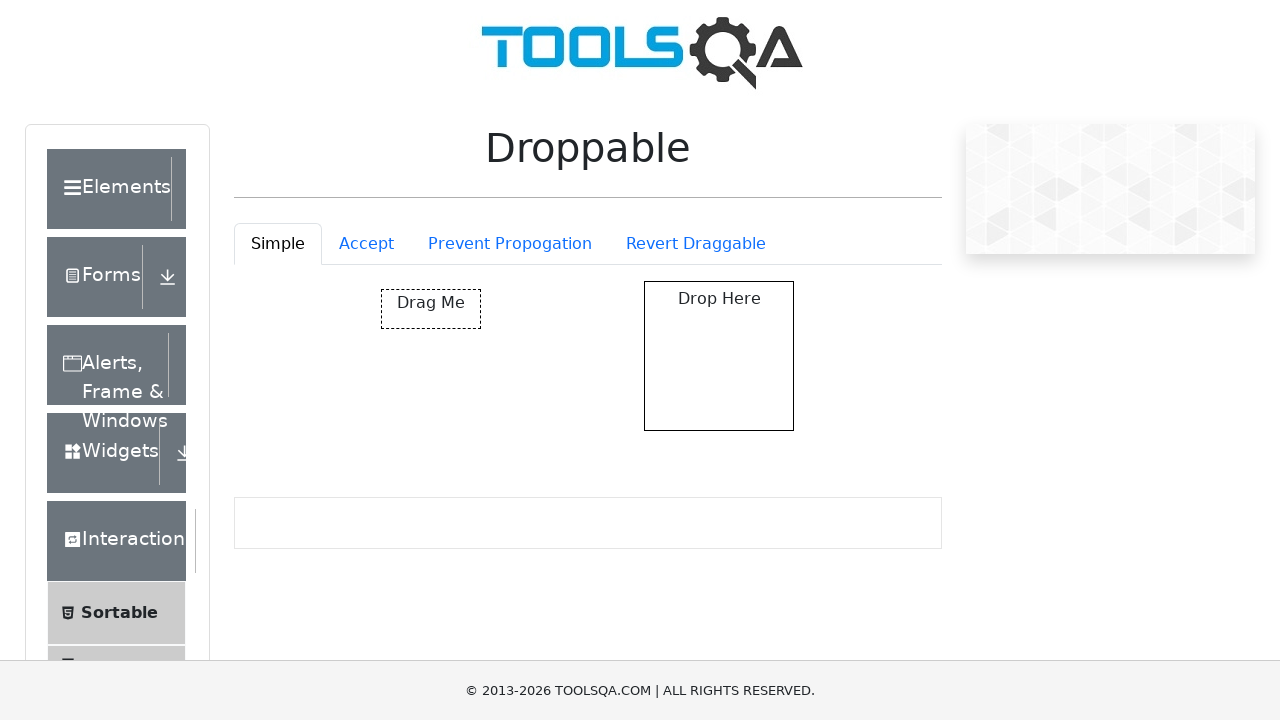

Dragged the 'Drag me' element and dropped it onto the 'Drop here' target at (719, 356)
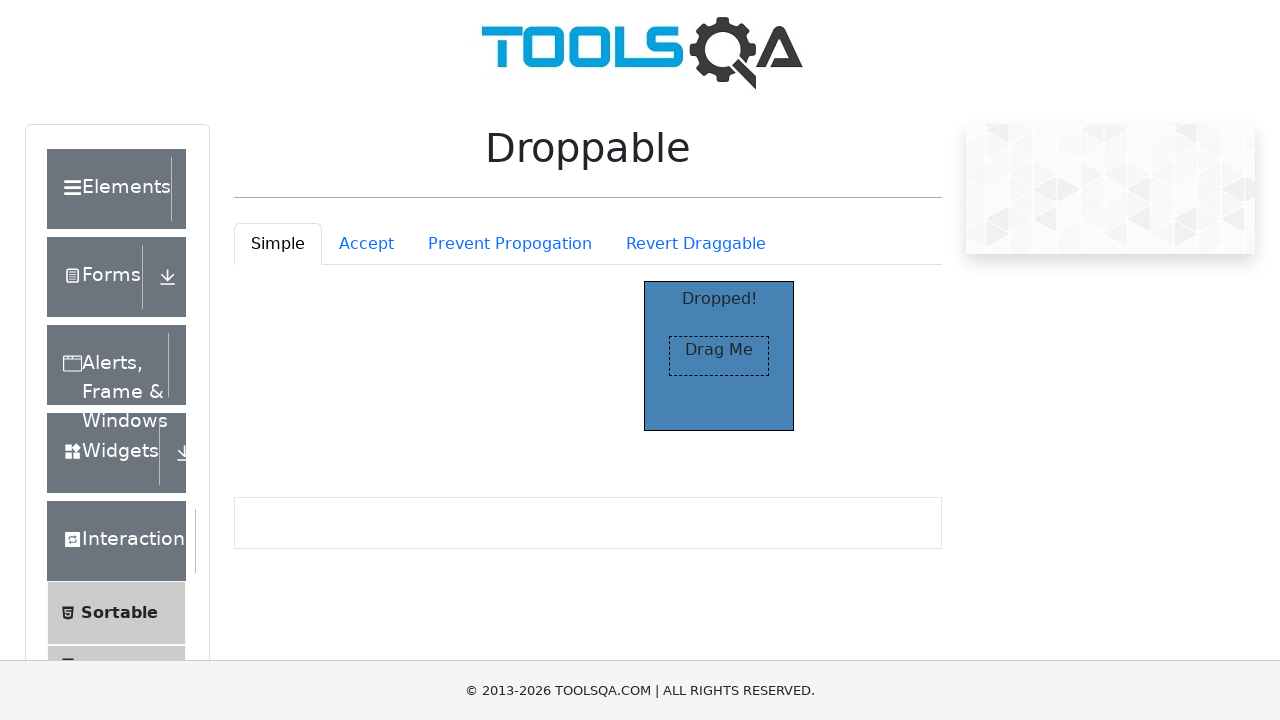

Waited for 'Dropped!' text to appear and become visible
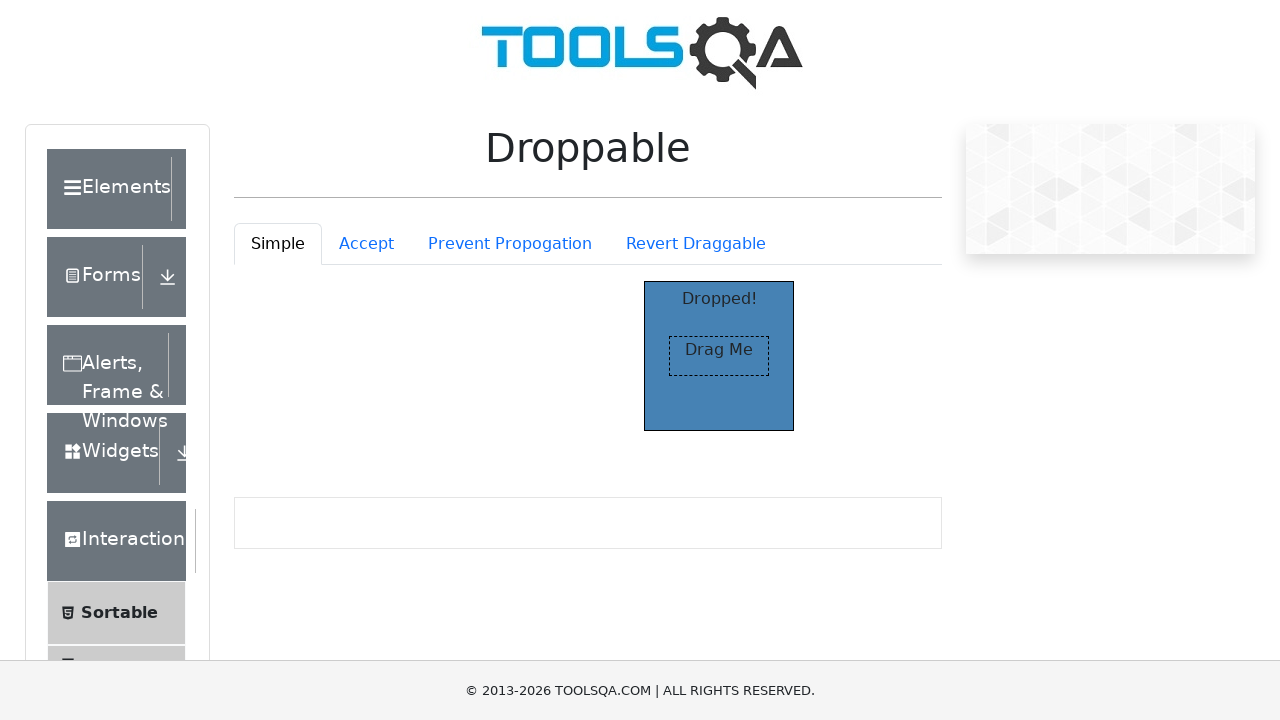

Retrieved the text content of the dropped element
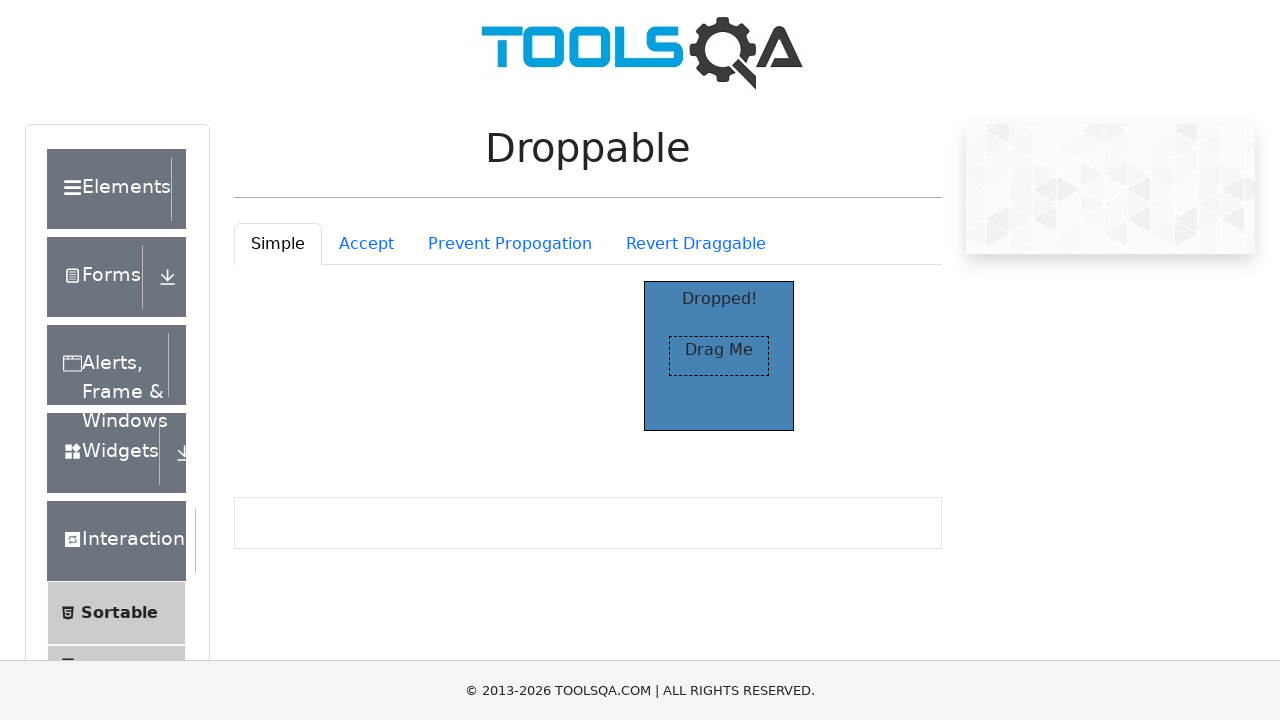

Verified that the target text changed to 'Dropped!' after successful drop
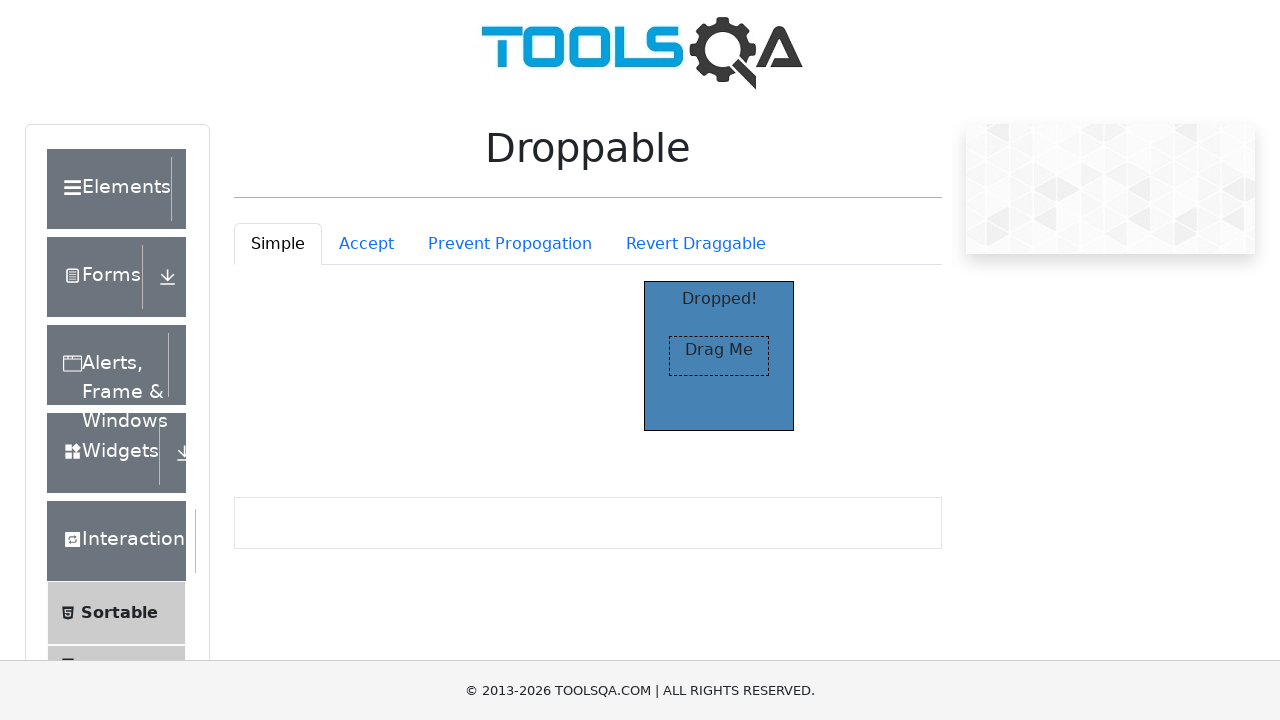

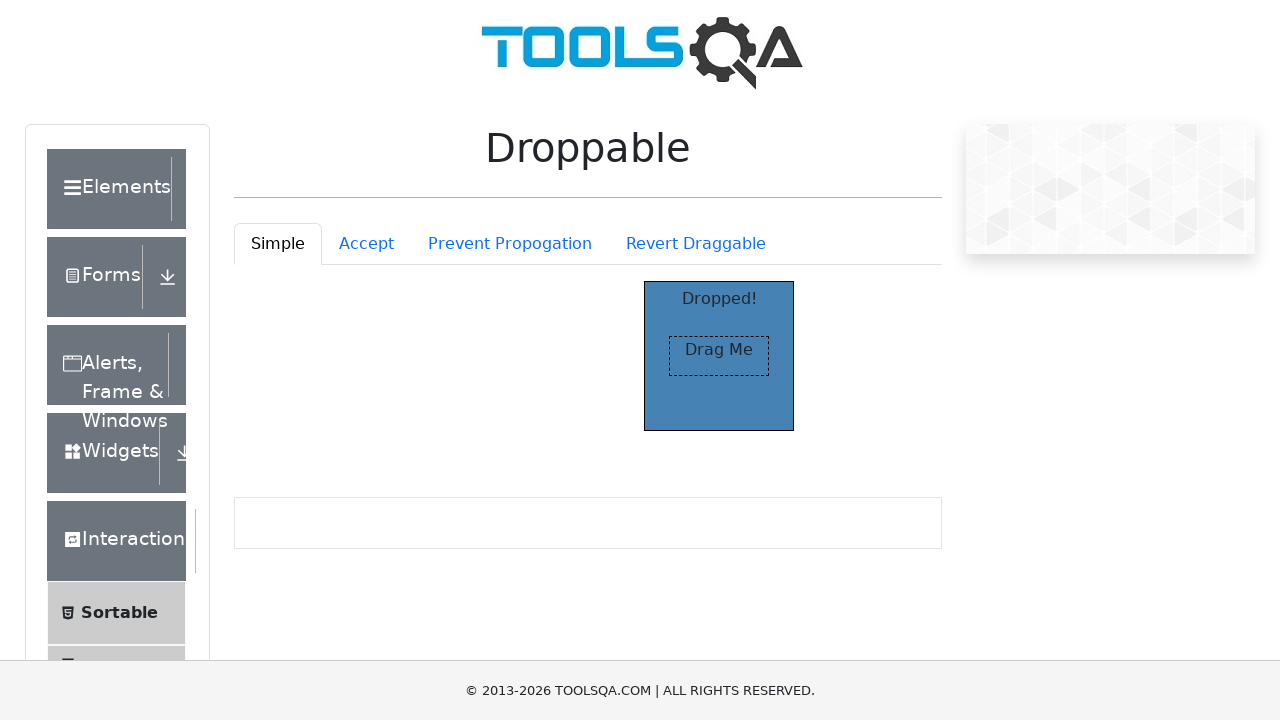